Tests browser window popup handling by clicking a button that opens a popup window, switching to it, closing it, and returning to the parent window

Starting URL: https://deliver.courseavenue.com/PopupTest.aspx

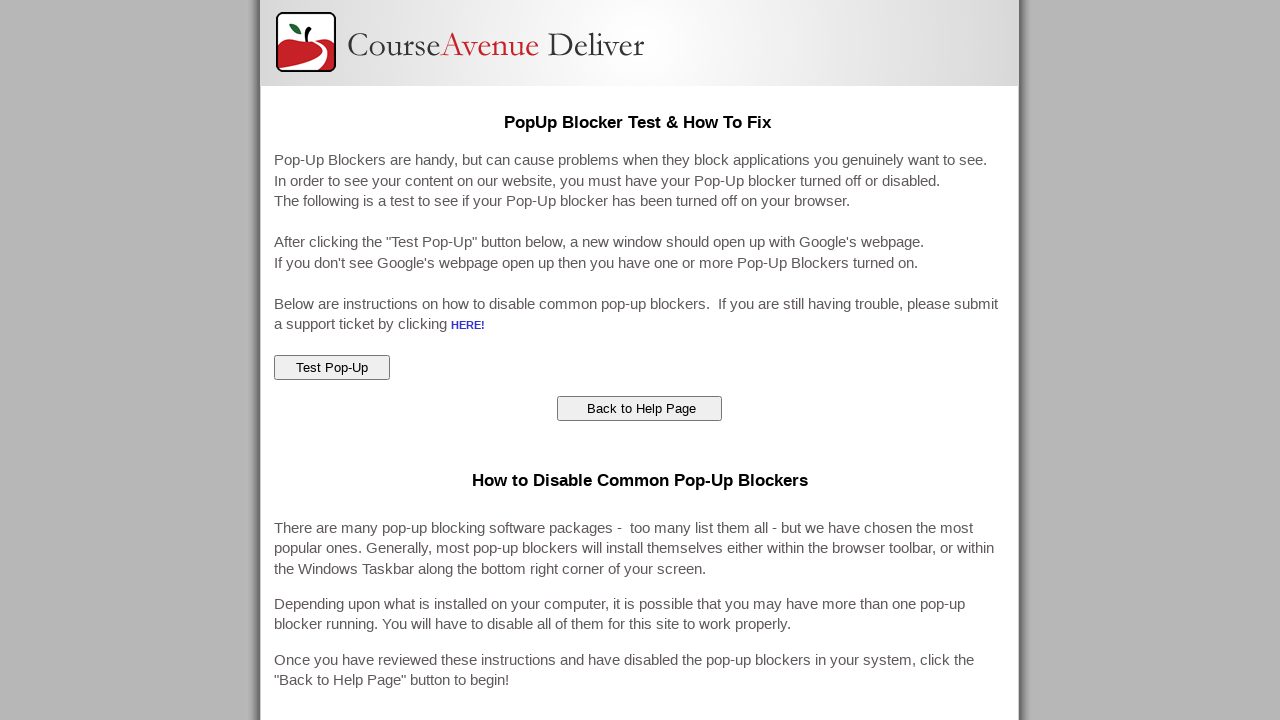

Clicked button to open popup window at (332, 368) on #ctl00_ContentMain_popupTest
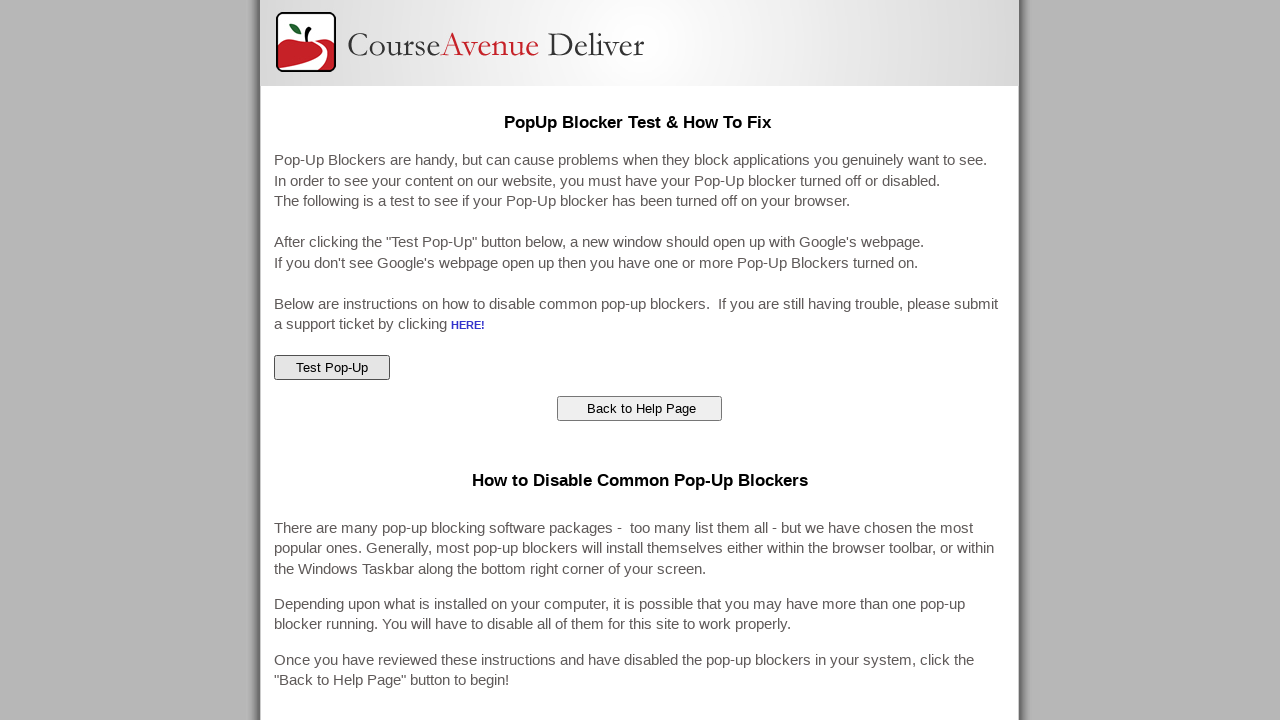

Waited 2 seconds for popup to open
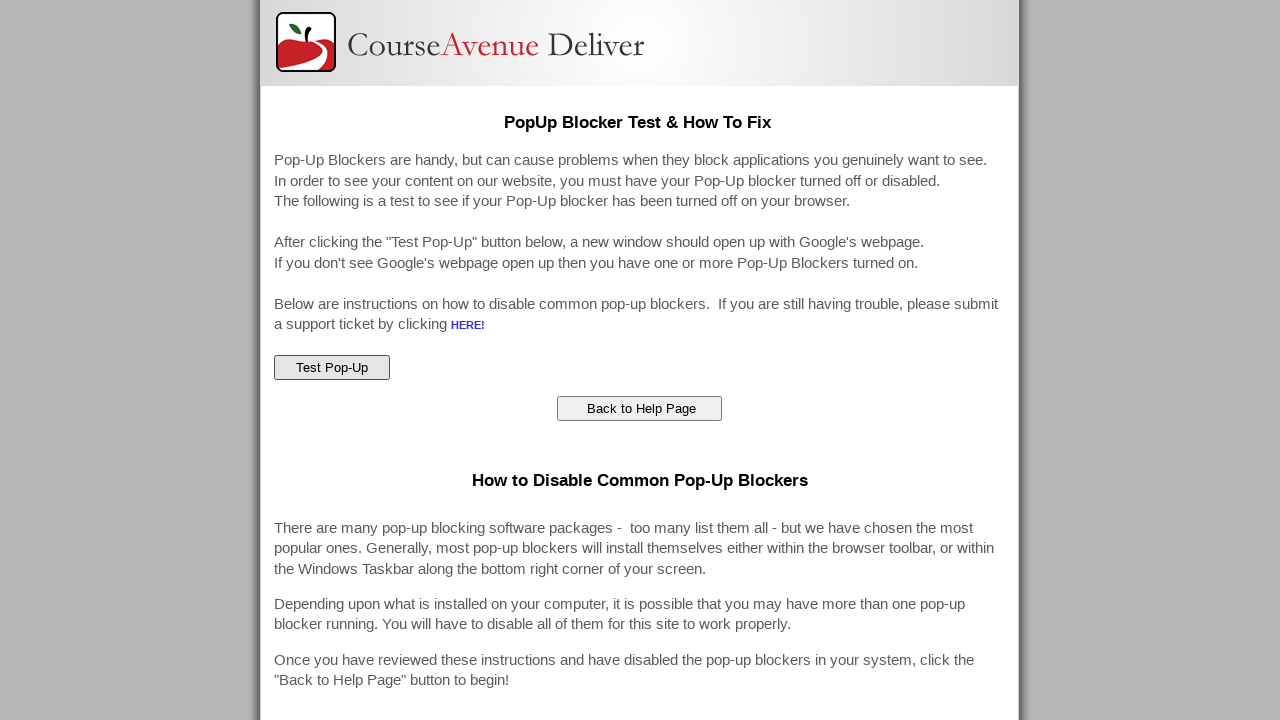

Retrieved all open page contexts
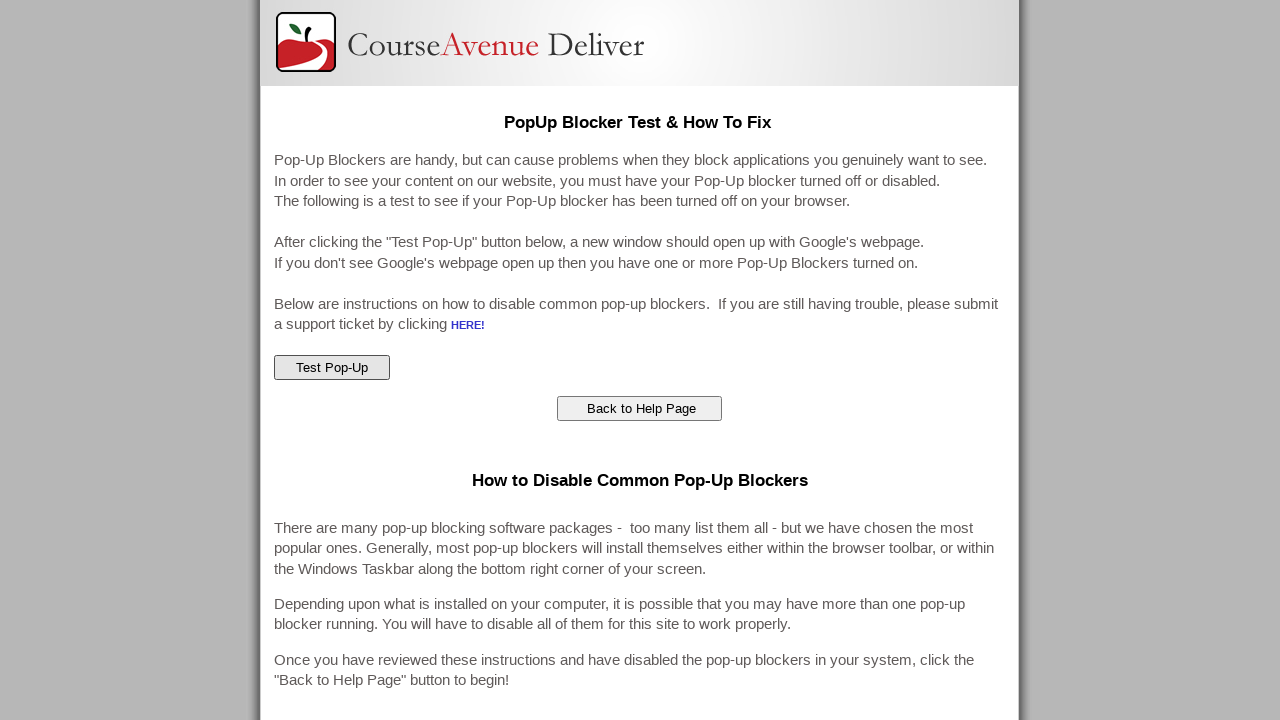

Switched to popup window
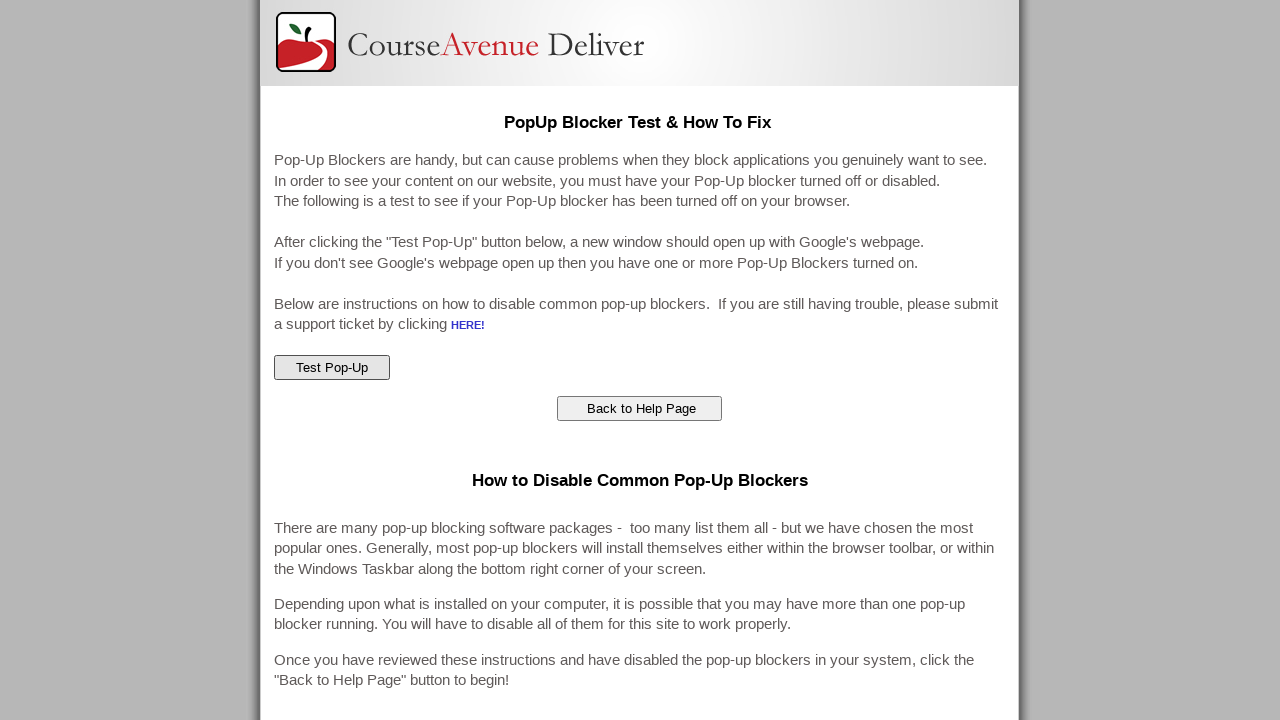

Closed popup window
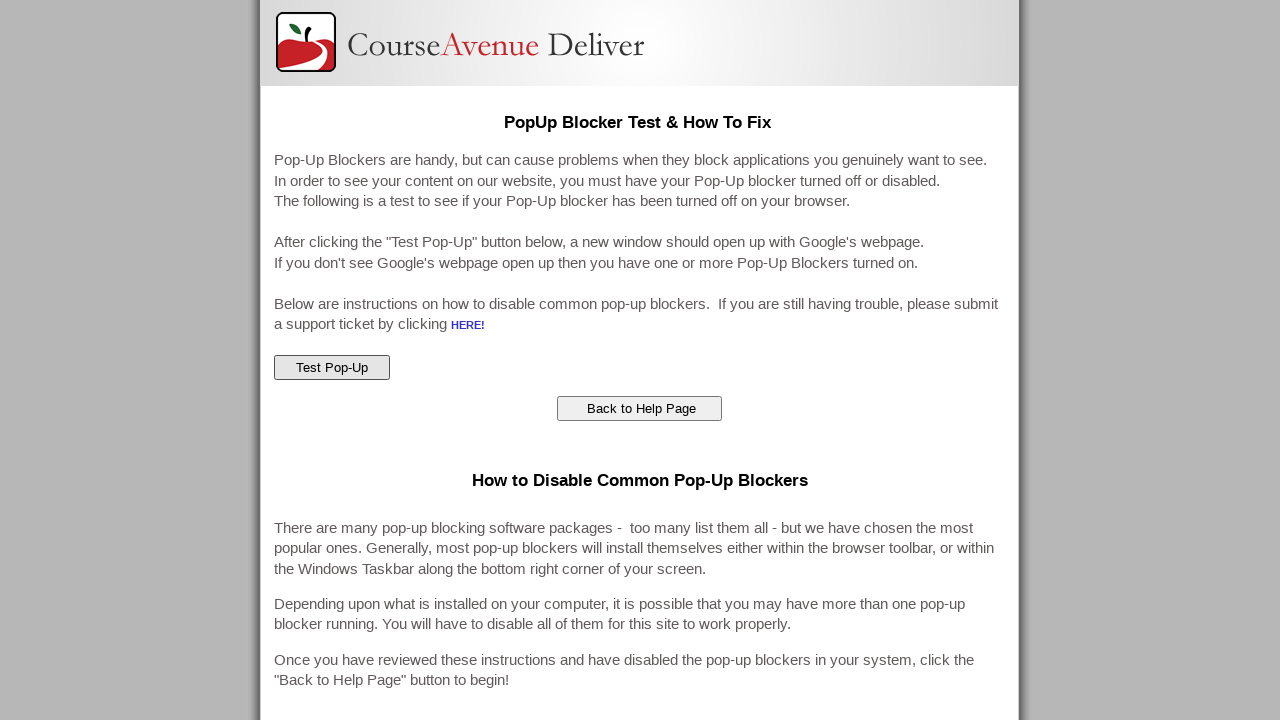

Returned focus to parent window after popup closed
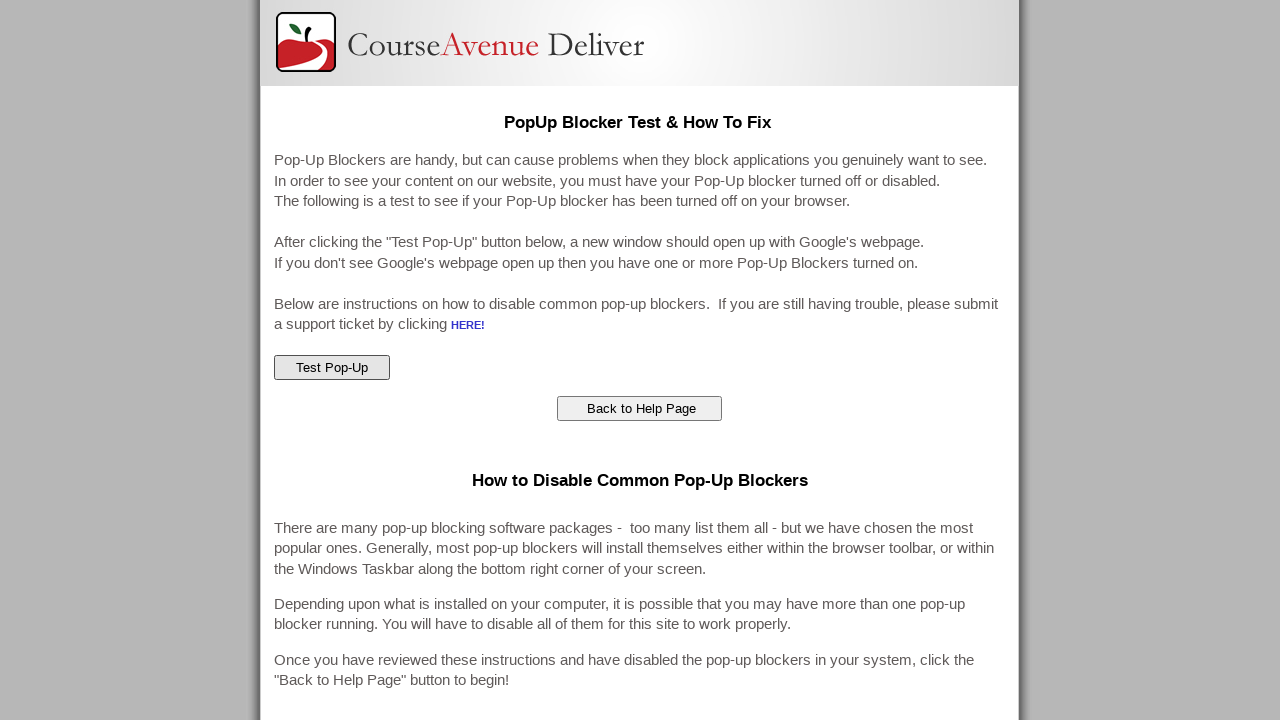

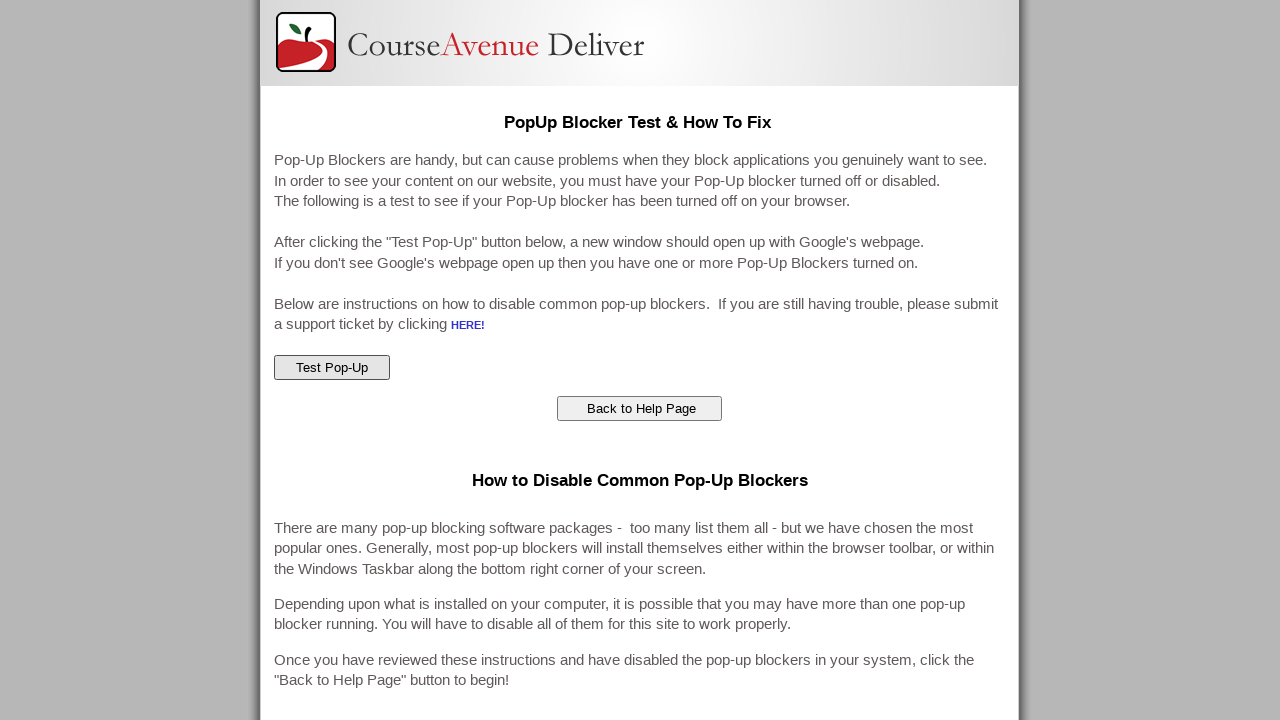